Tests navigation by clicking on a homepage link and verifying the URL changes to the homepage.

Starting URL: https://kristinek.github.io/site/examples/actions

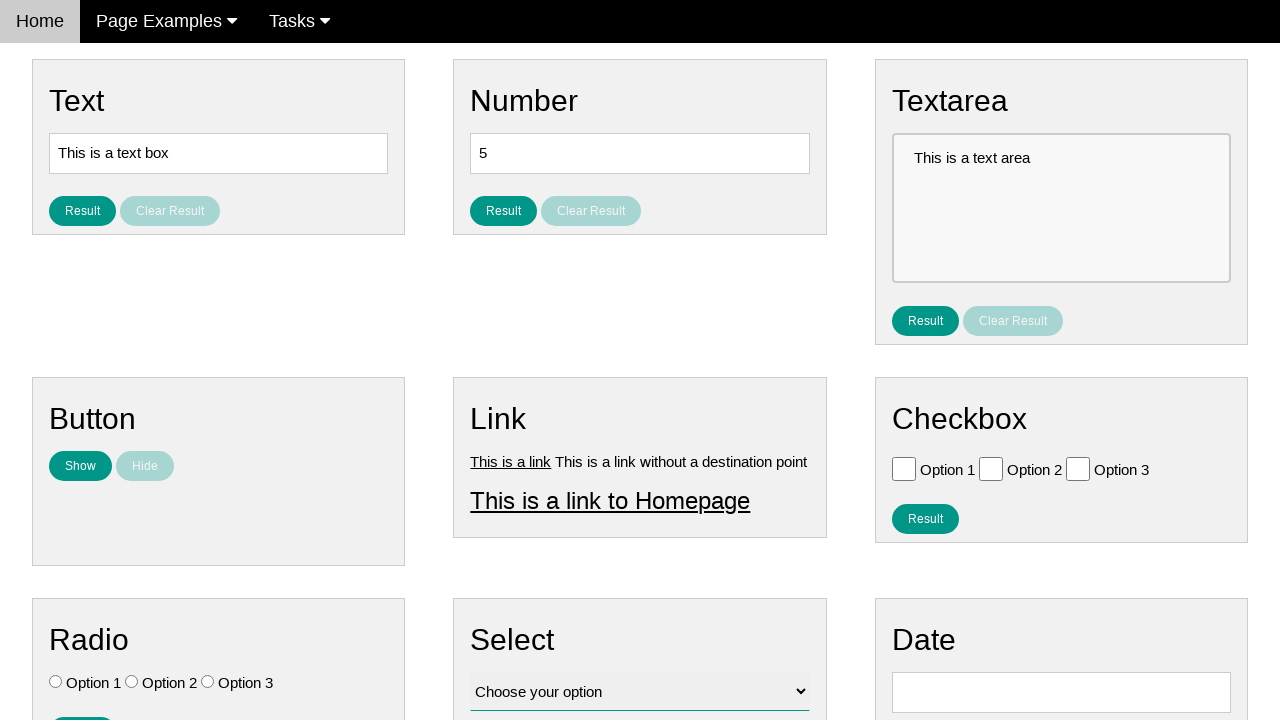

Verified current URL is the actions page
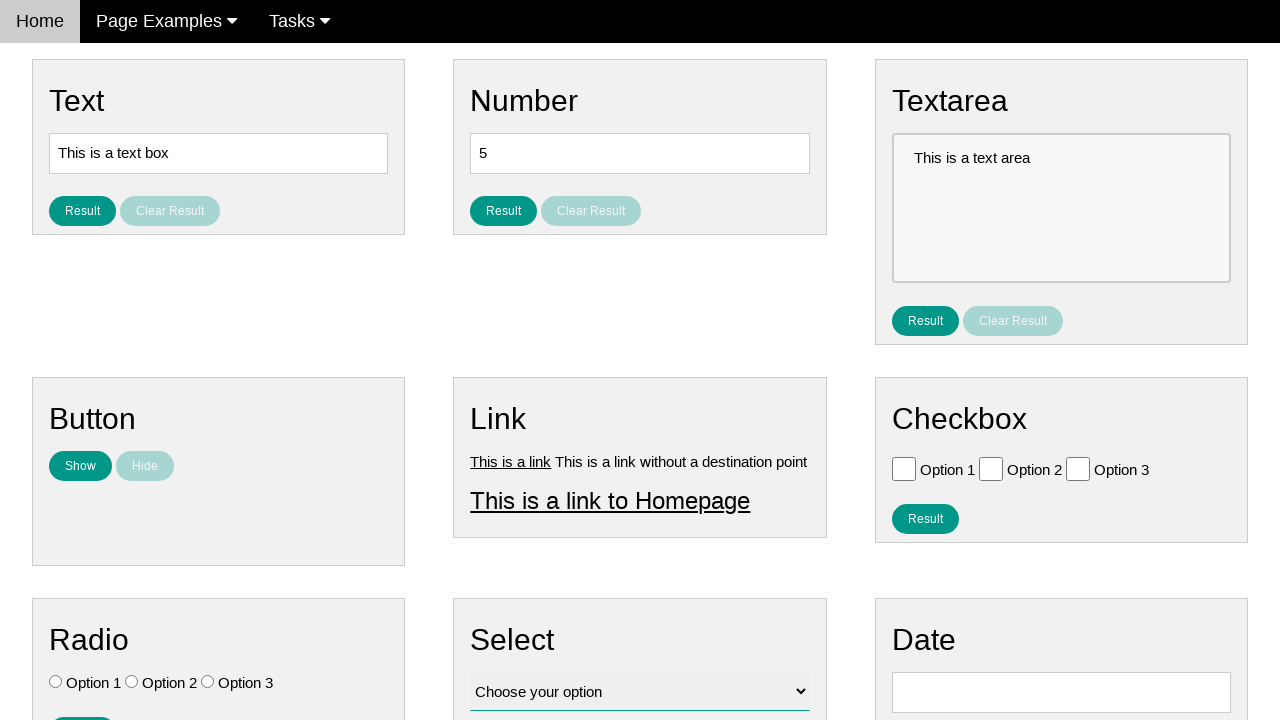

Clicked on the homepage link at (610, 500) on #homepage_link
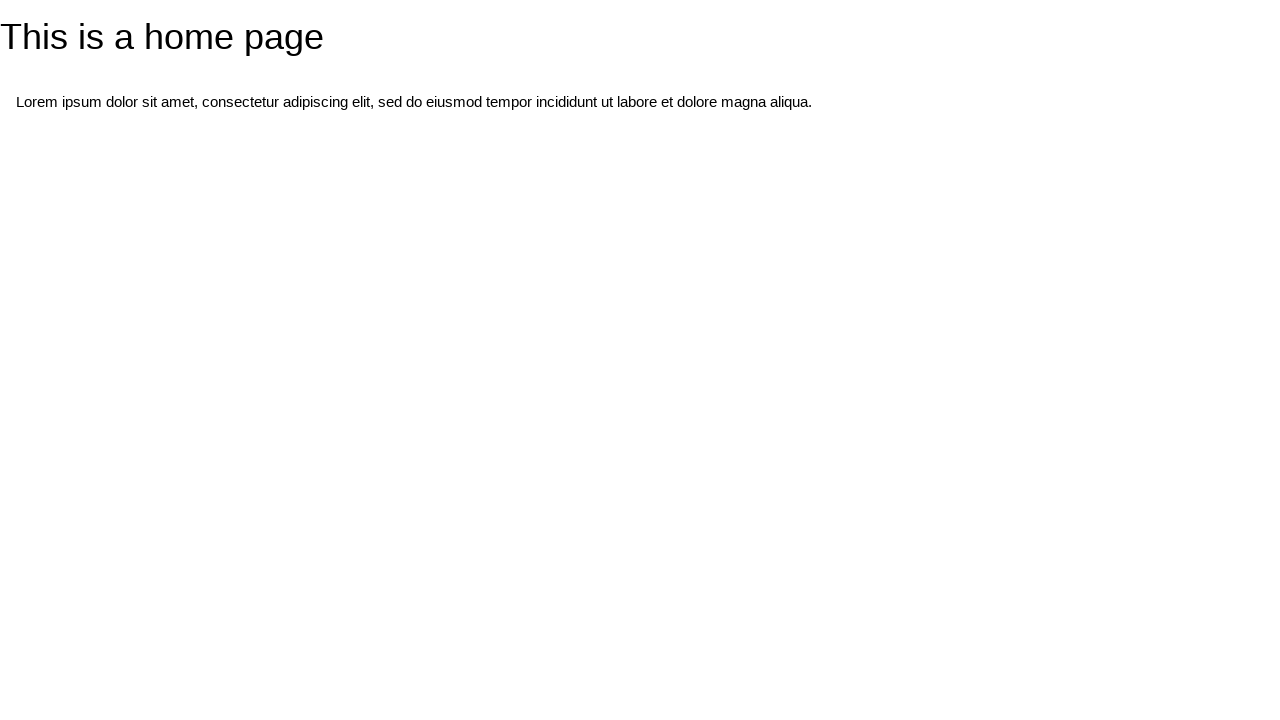

Navigation completed and page loaded
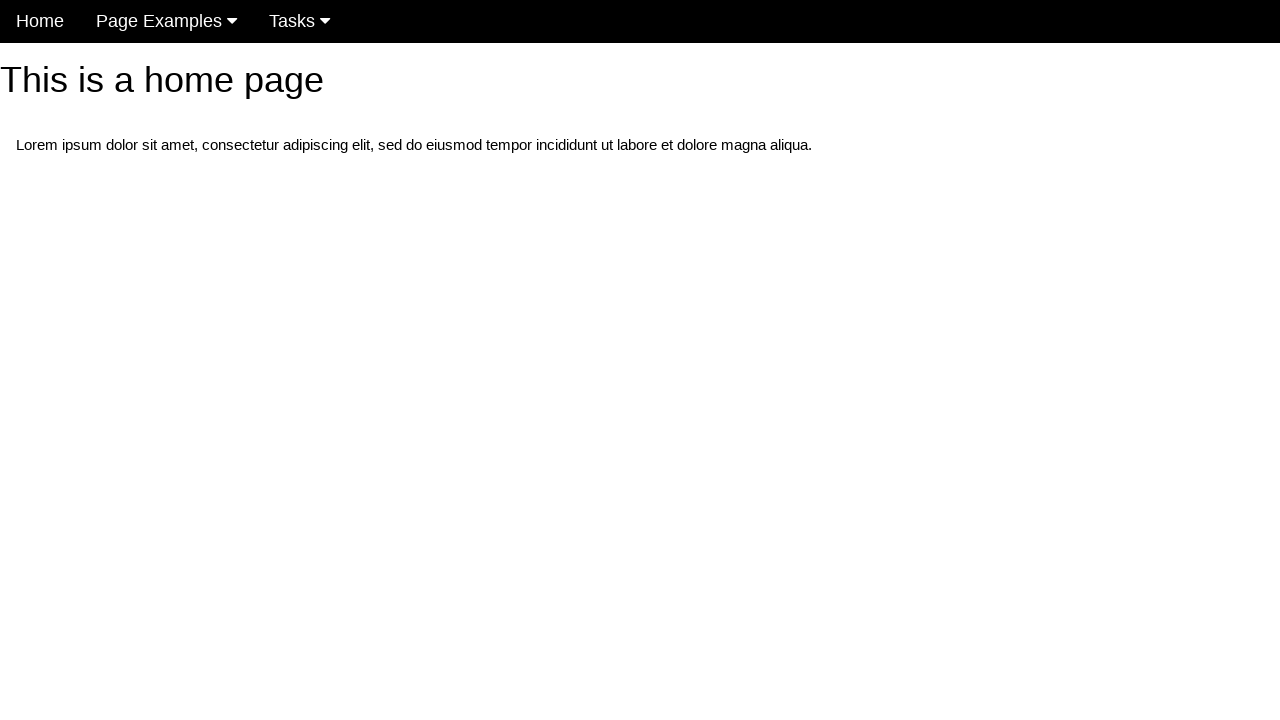

Verified URL changed to homepage
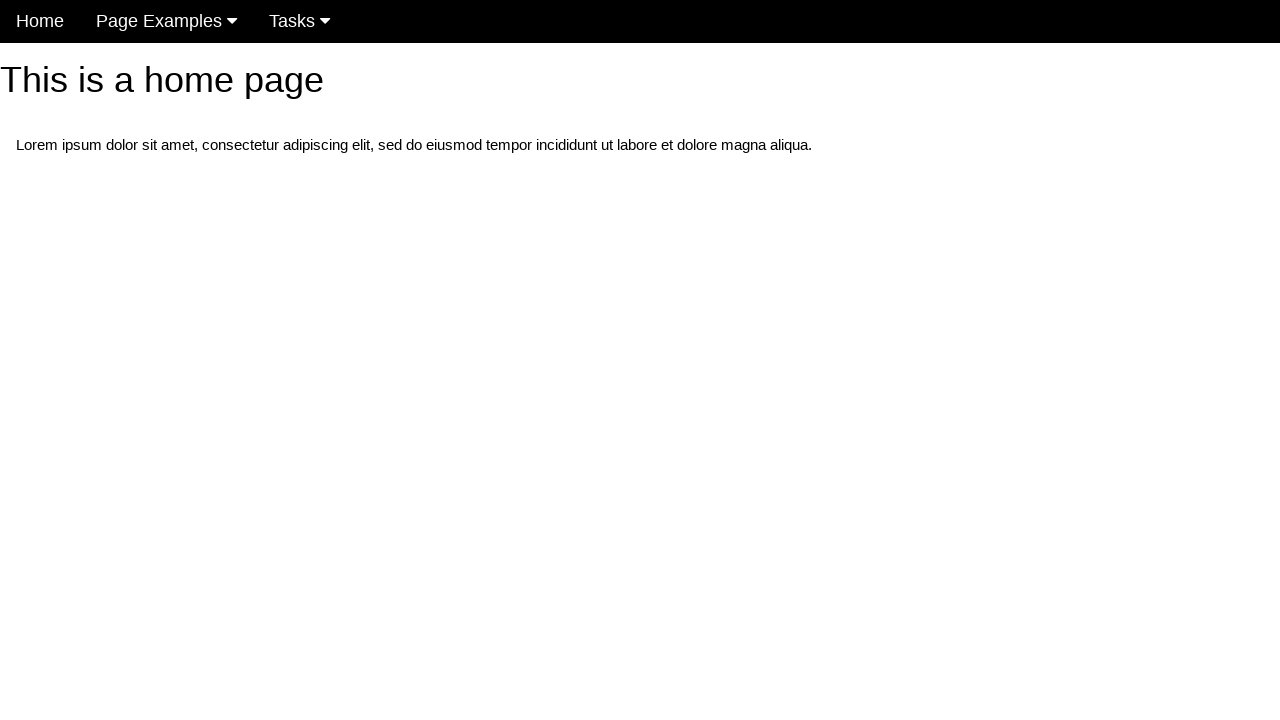

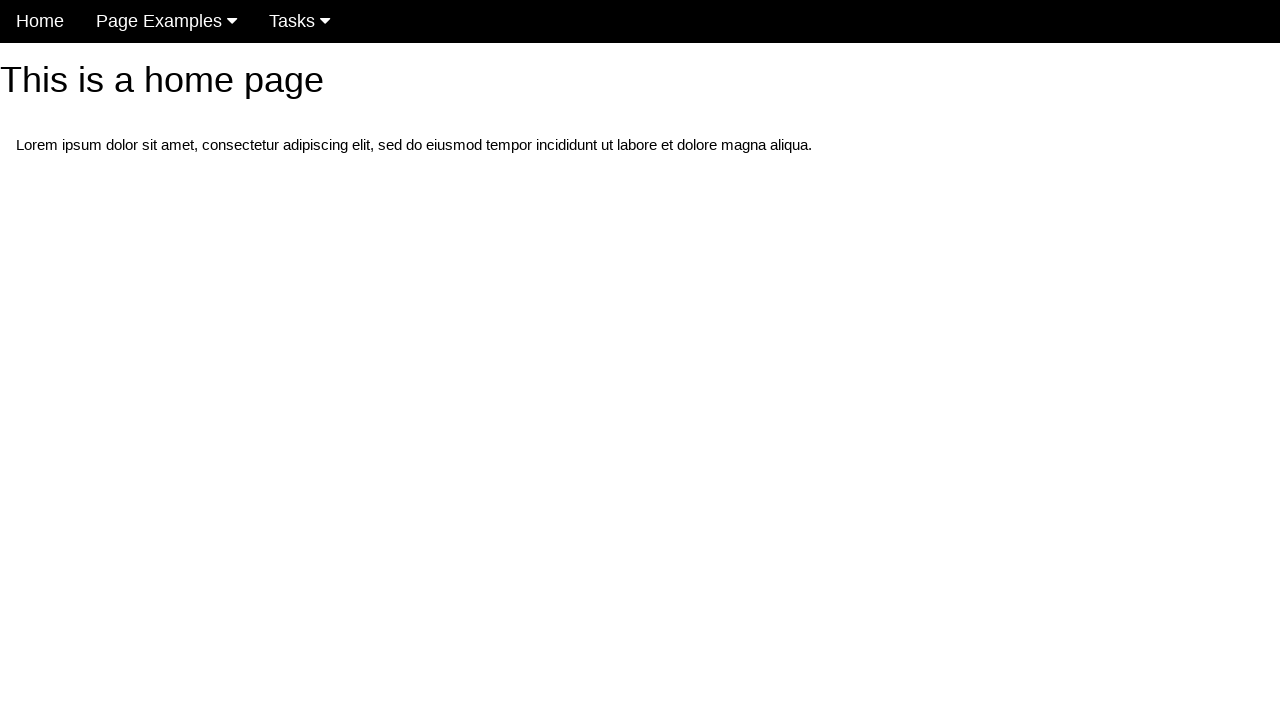